Tests hover functionality by hovering over an avatar and verifying that additional user information caption appears

Starting URL: http://the-internet.herokuapp.com/hovers

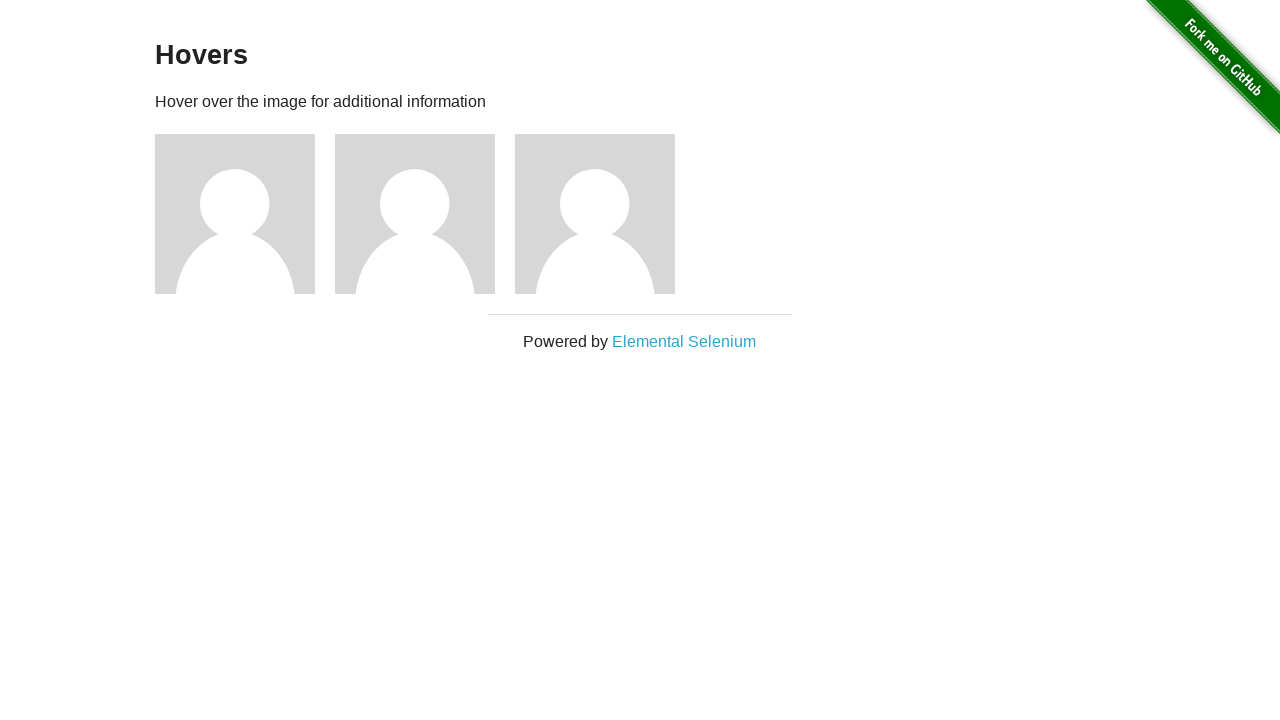

Located the first avatar element
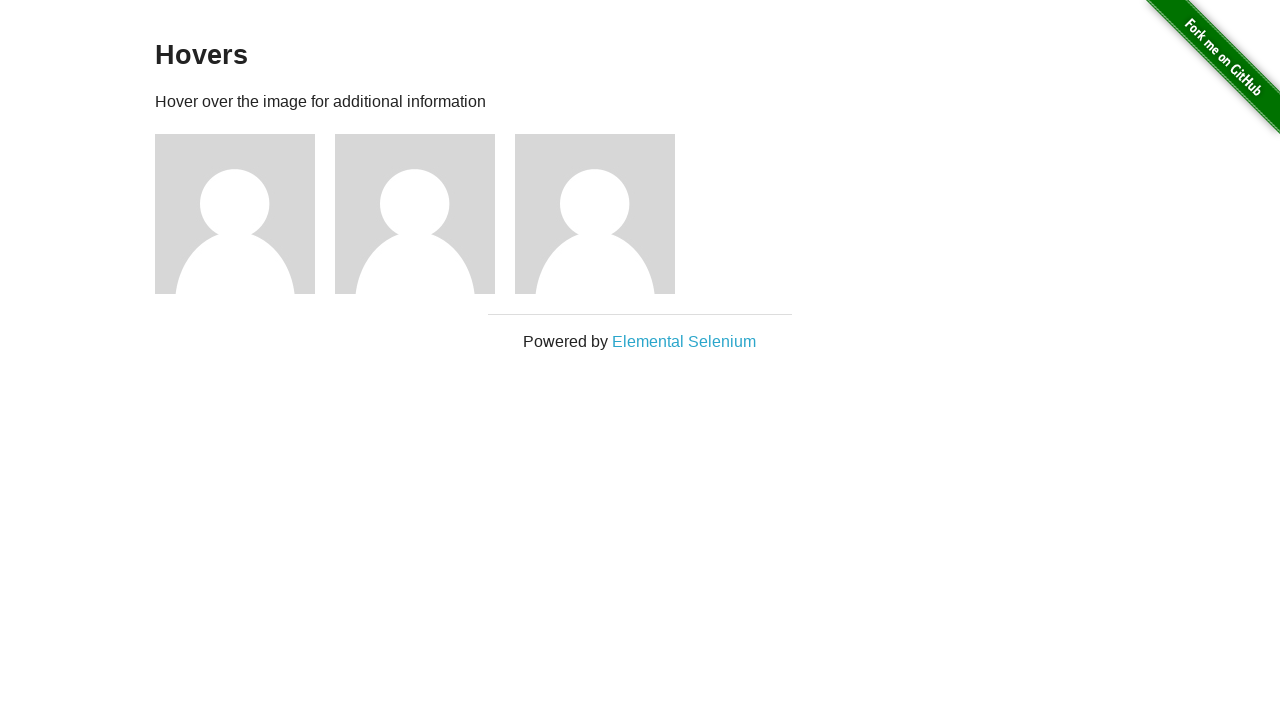

Hovered over the first avatar at (245, 214) on .figure >> nth=0
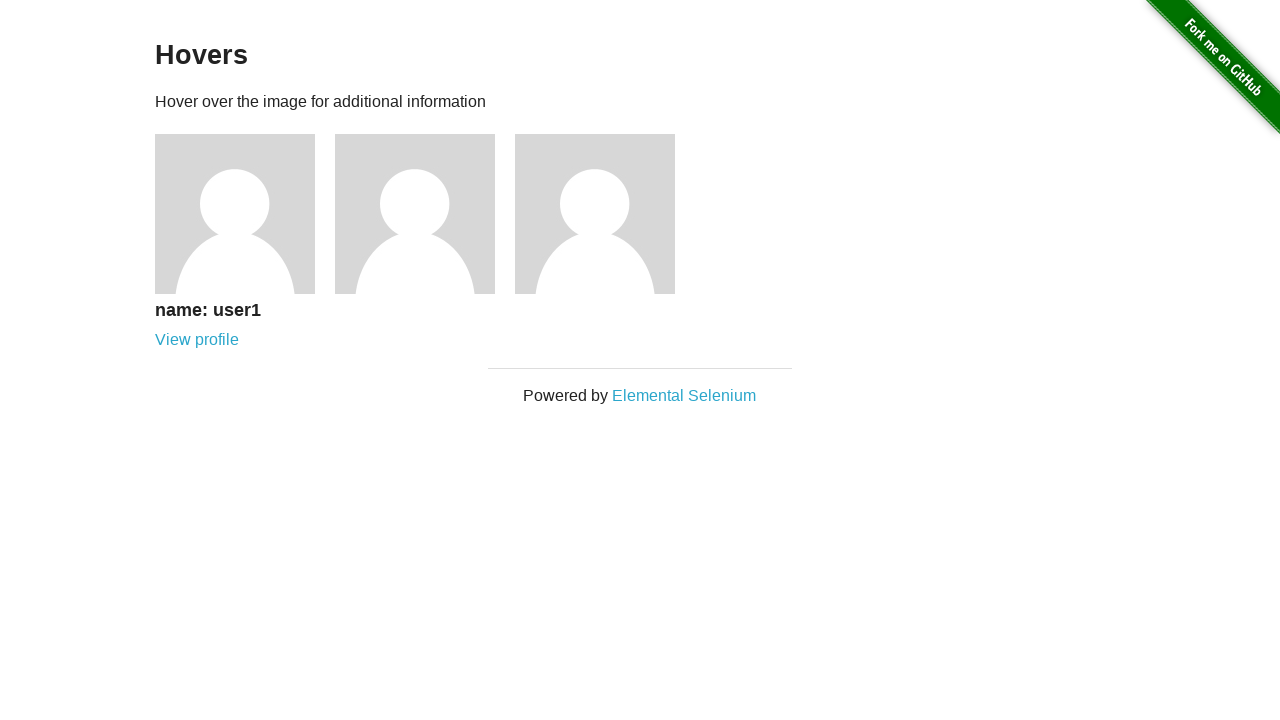

Located the first avatar caption element
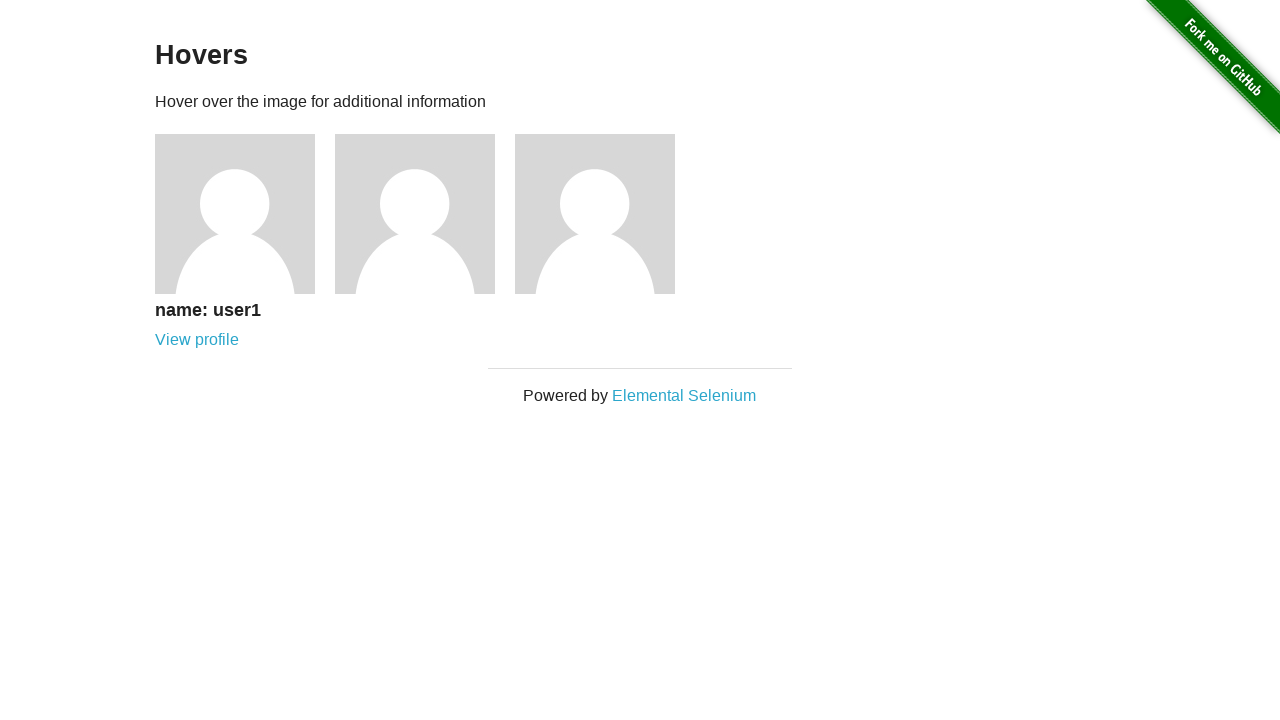

Verified that user information caption is visible after hovering
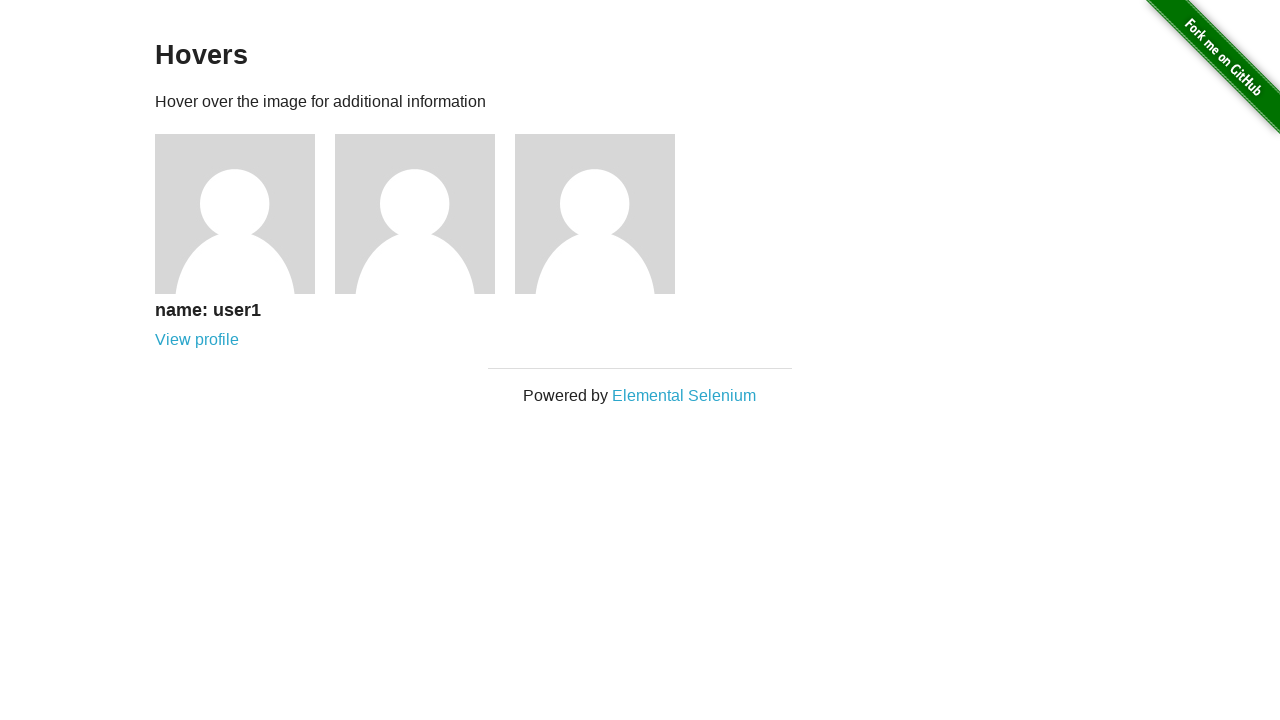

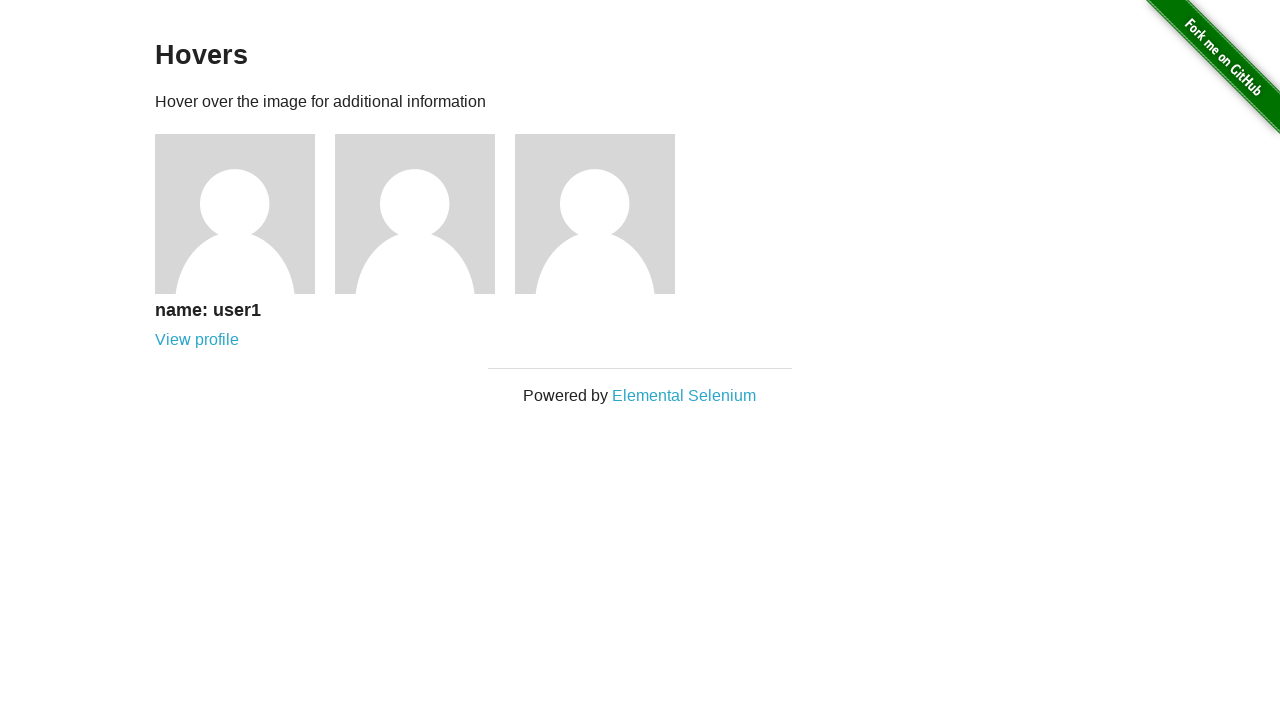